Tests radio button selection functionality by clicking various radio buttons including gender and age group options, and checking the selected value

Starting URL: https://www.lambdatest.com/selenium-playground/radiobutton-demo

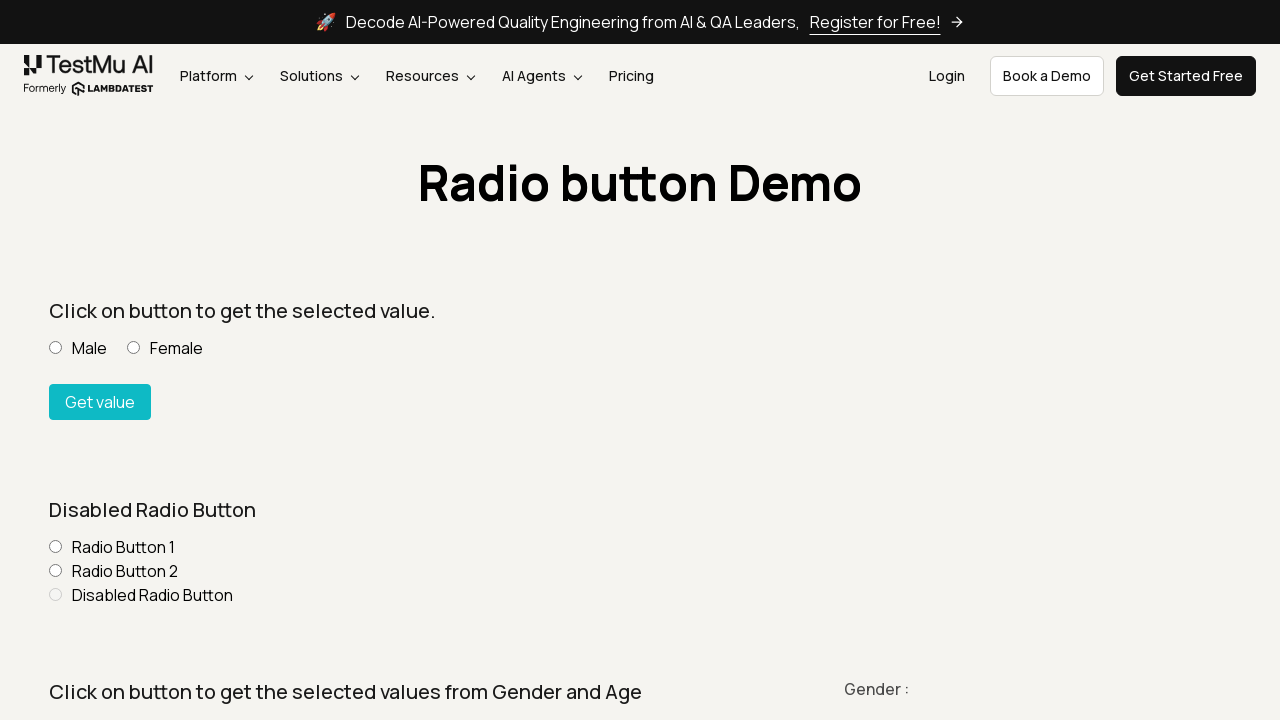

Clicked Female radio button at (134, 348) on input[value='Female'][name='optradio']
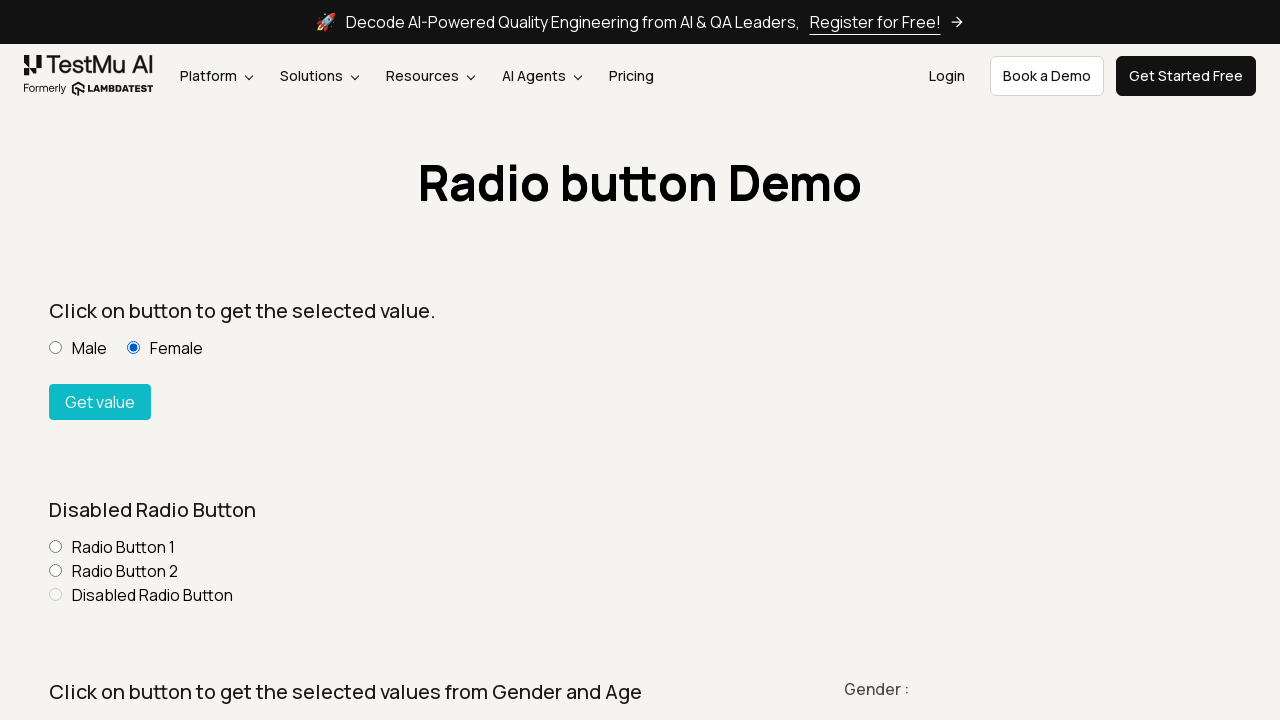

Clicked button to check selected value at (100, 402) on #buttoncheck
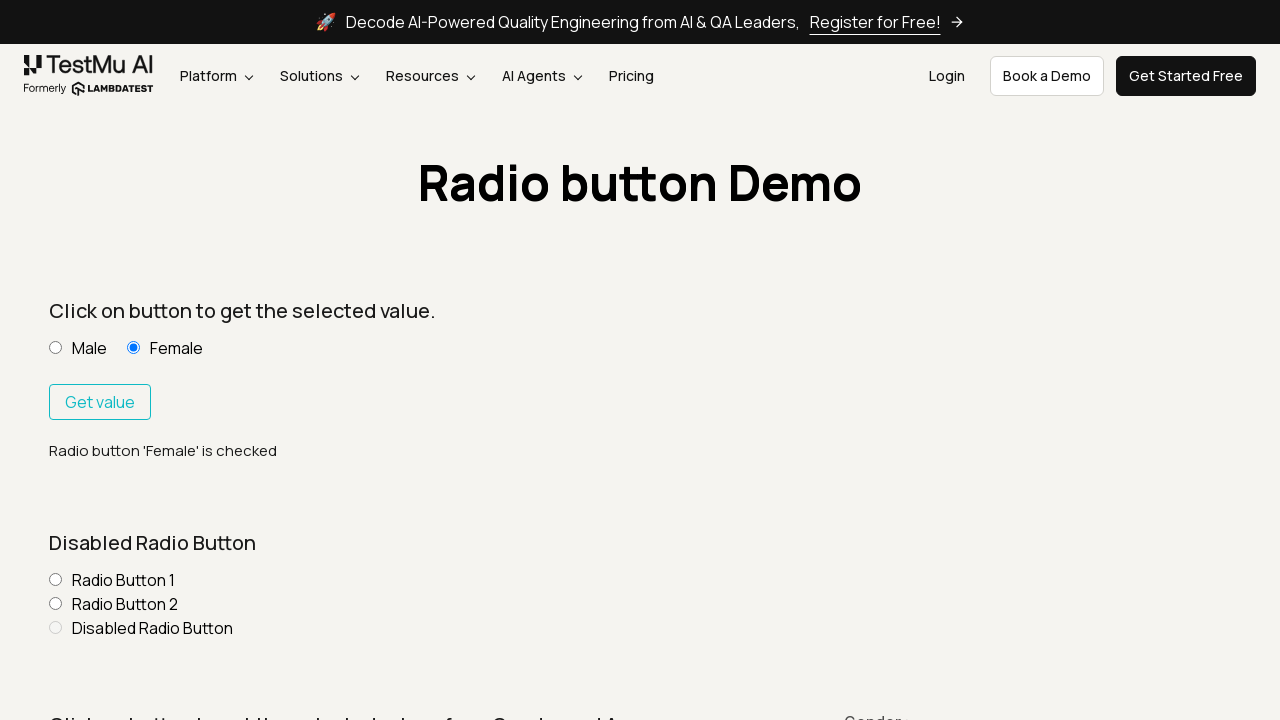

Clicked Other gender radio button at (230, 360) on input[value='Other']
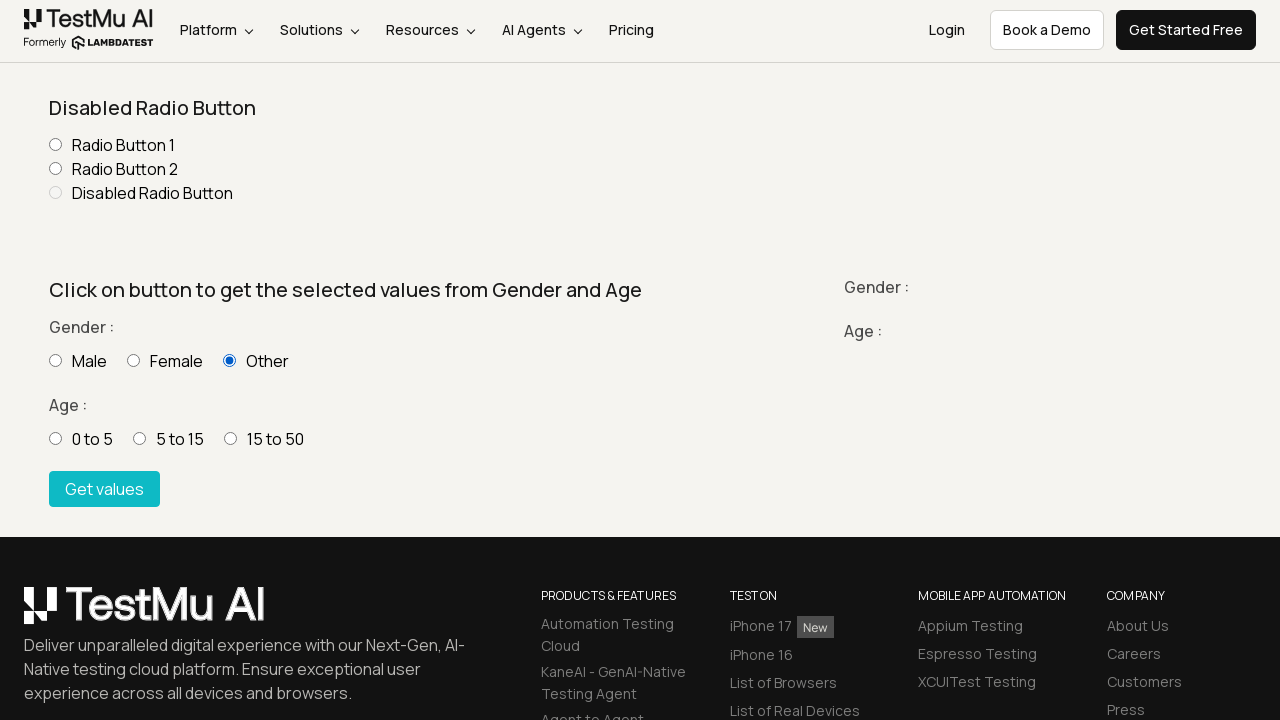

Clicked 5 - 15 age group radio button at (140, 438) on input[value='5 - 15']
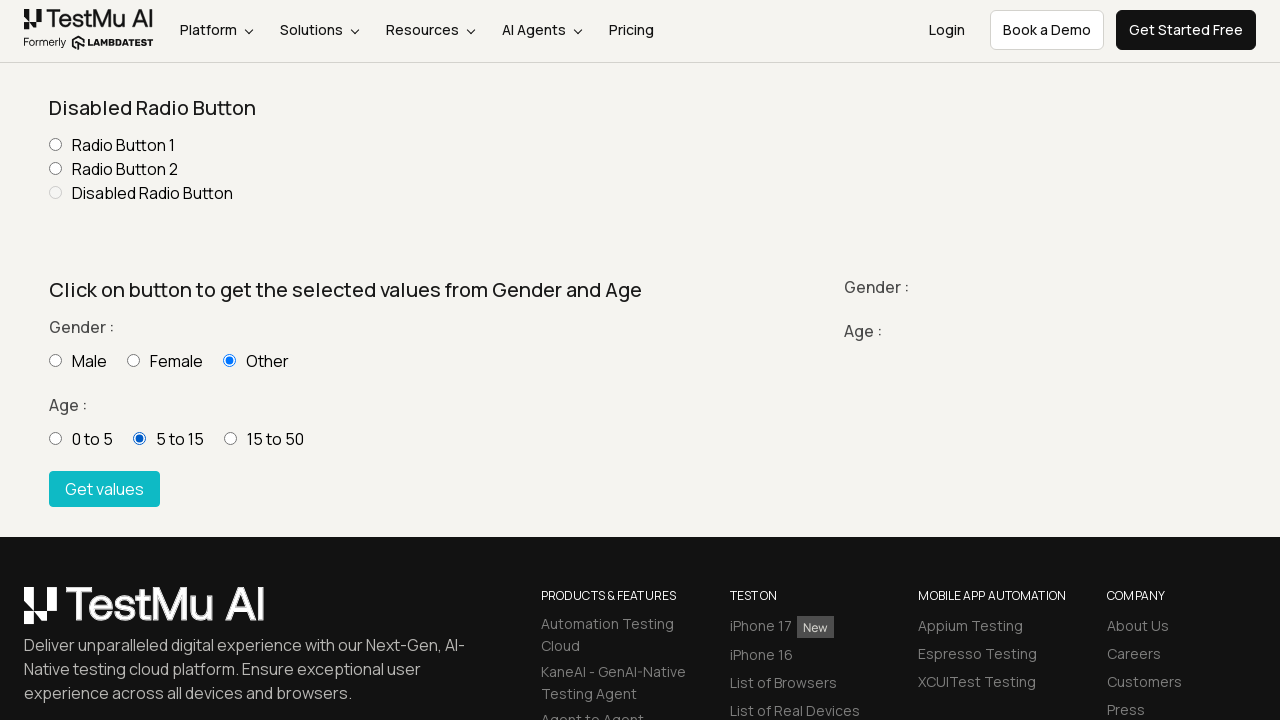

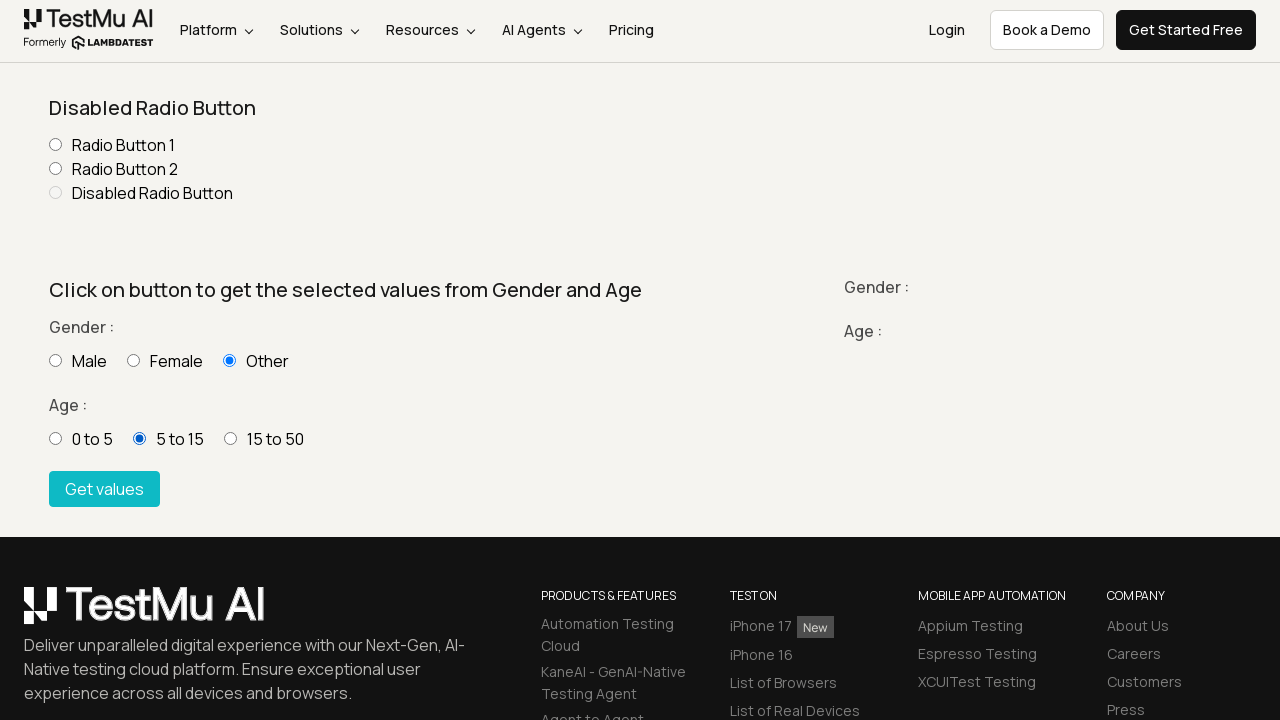